Tests drag and drop functionality on jQuery UI demo page by dragging an element and dropping it onto a target area

Starting URL: https://jqueryui.com/droppable/

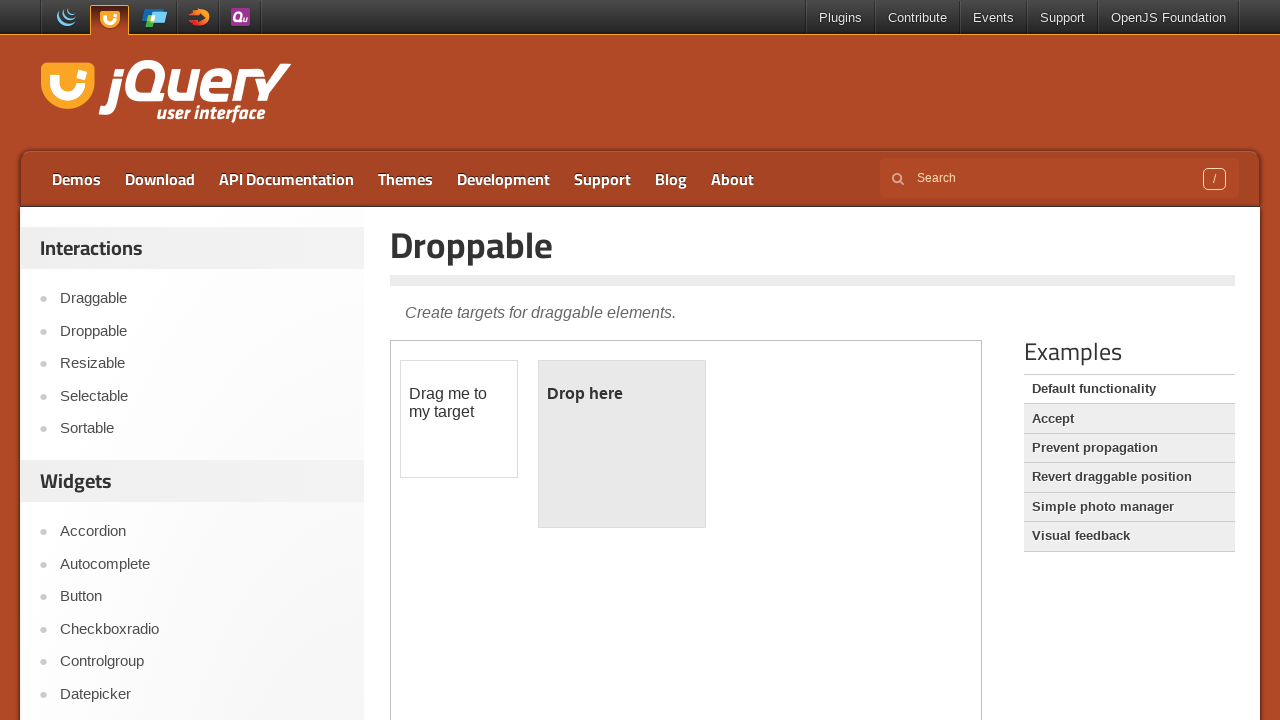

Dragged #draggable element and dropped it onto #droppable target area at (622, 444)
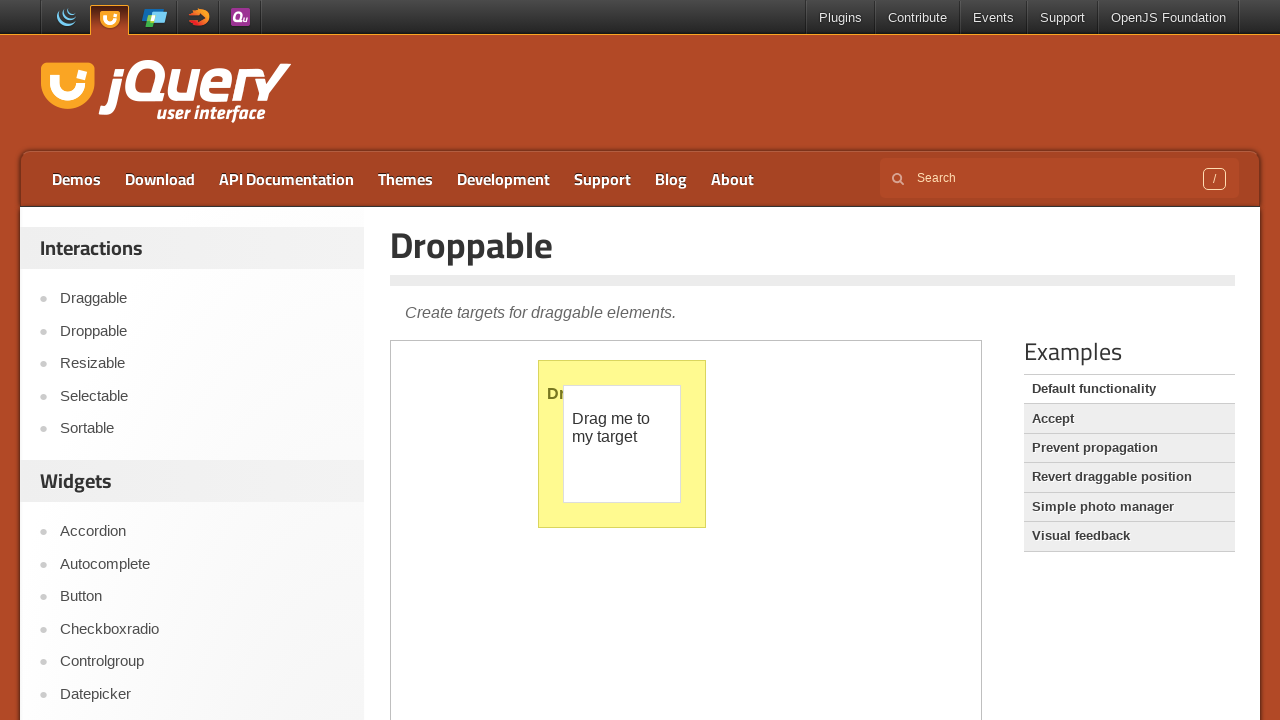

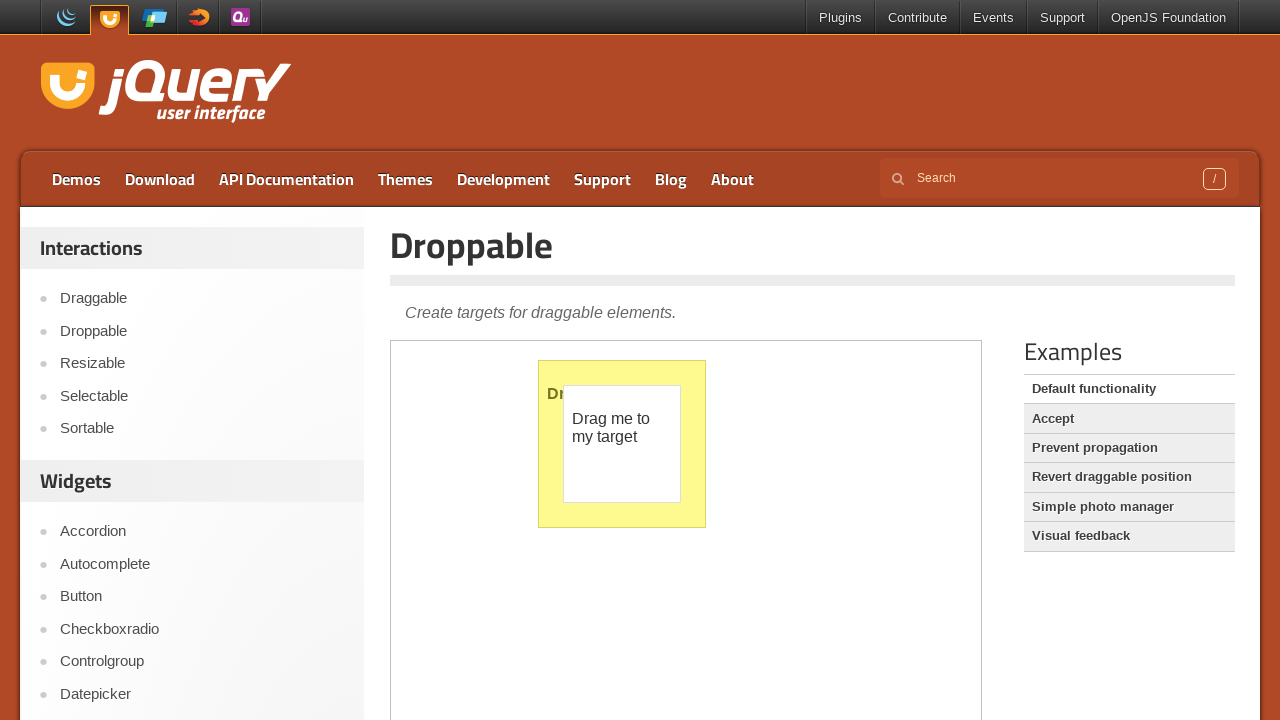